Tests the shopping cart functionality by navigating to the shop, adding an item to cart, viewing the cart, and removing the item

Starting URL: https://practice.automationtesting.in/

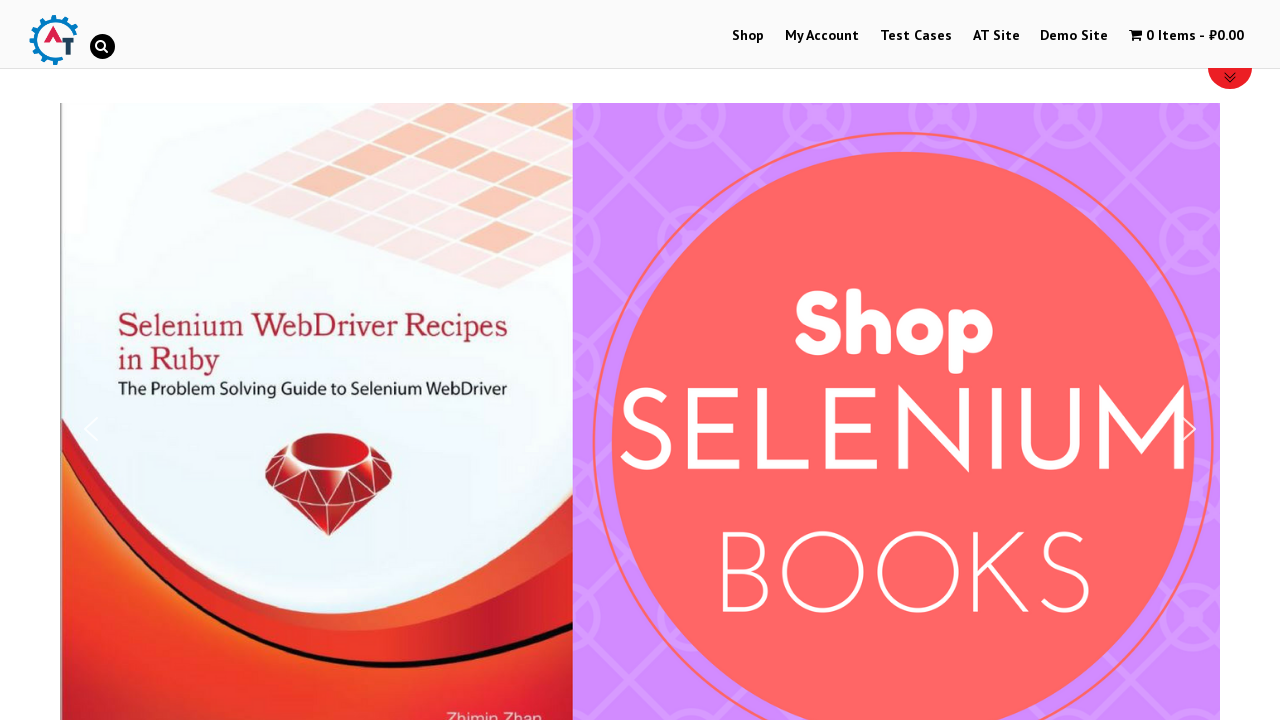

Clicked on Shop link to navigate to shop page at (748, 36) on a[href='https://practice.automationtesting.in/shop/']
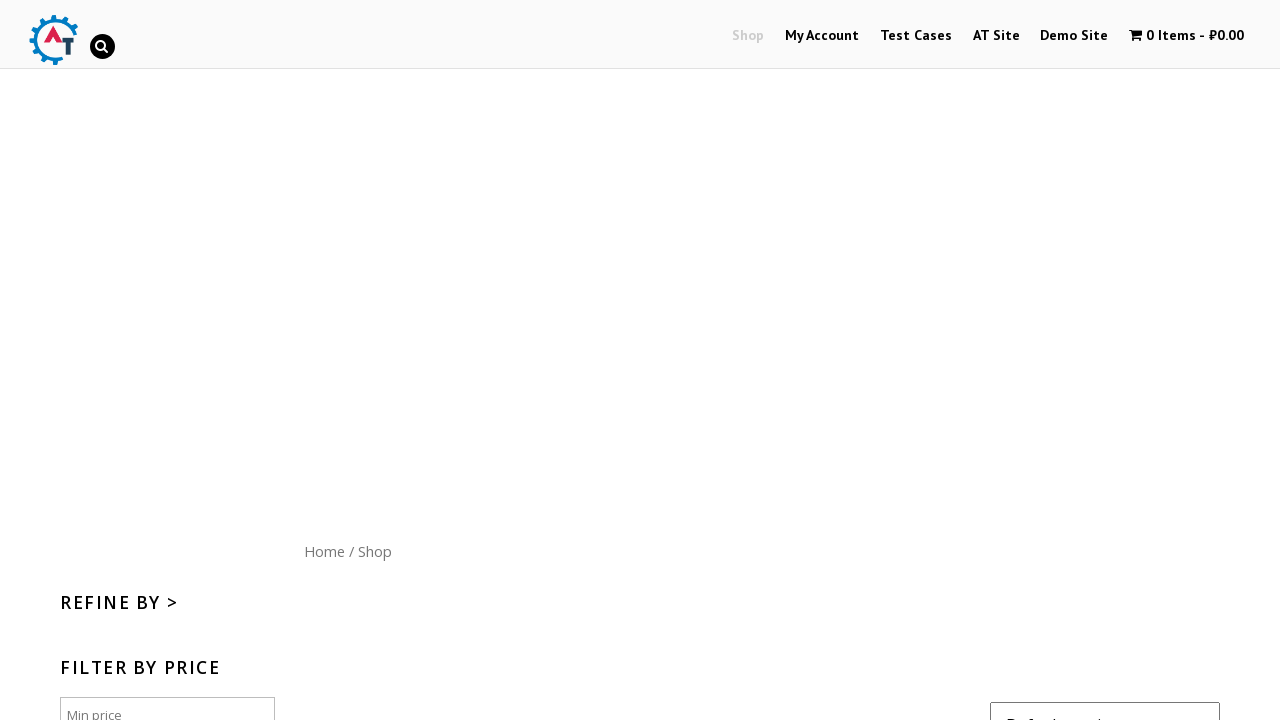

Shop page loaded and product list appeared
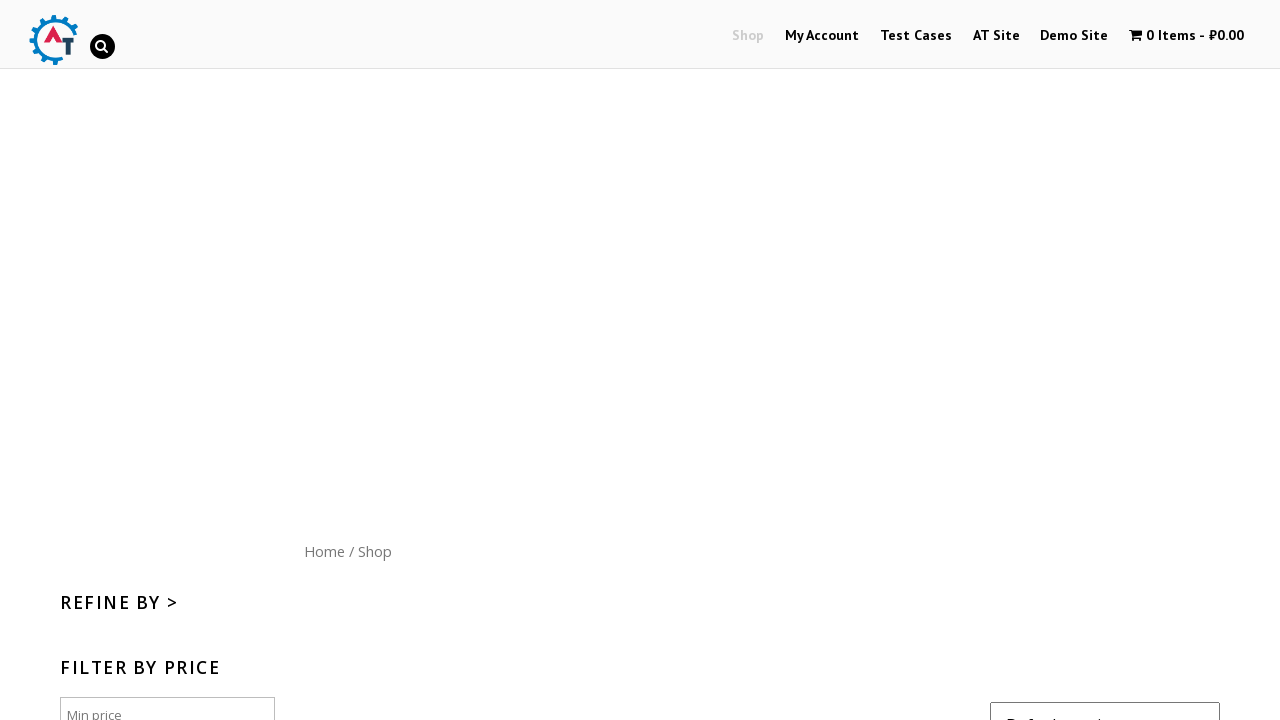

Clicked Add to Basket button on first product at (405, 360) on #content ul li:first-child a.add_to_cart_button
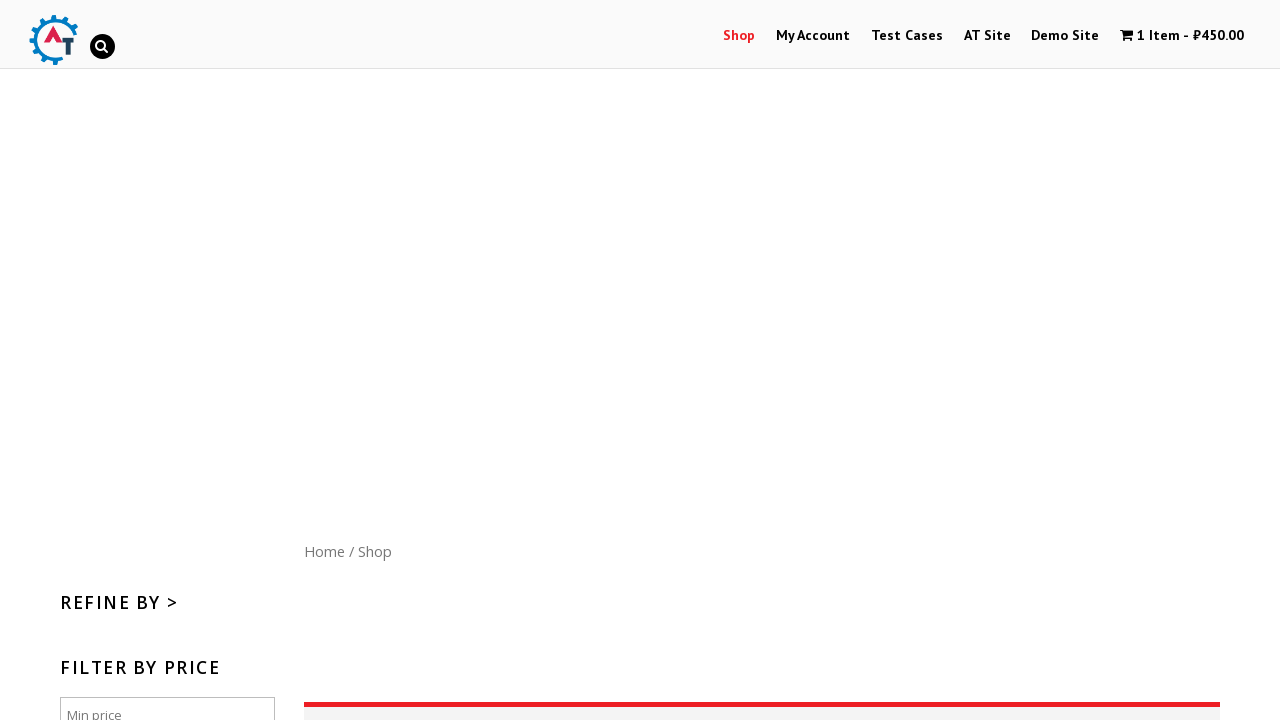

Clicked on shopping cart icon to view cart at (1182, 36) on a[title='View your shopping cart']
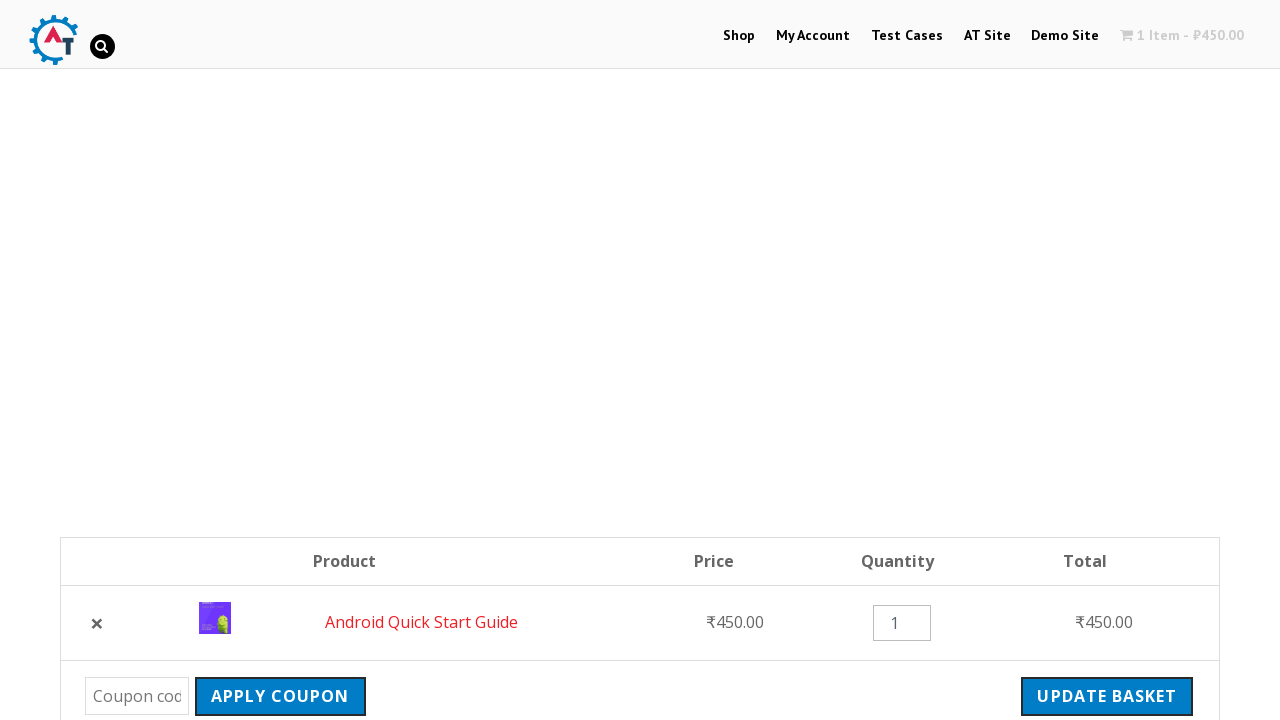

Cart page loaded and item displayed in cart
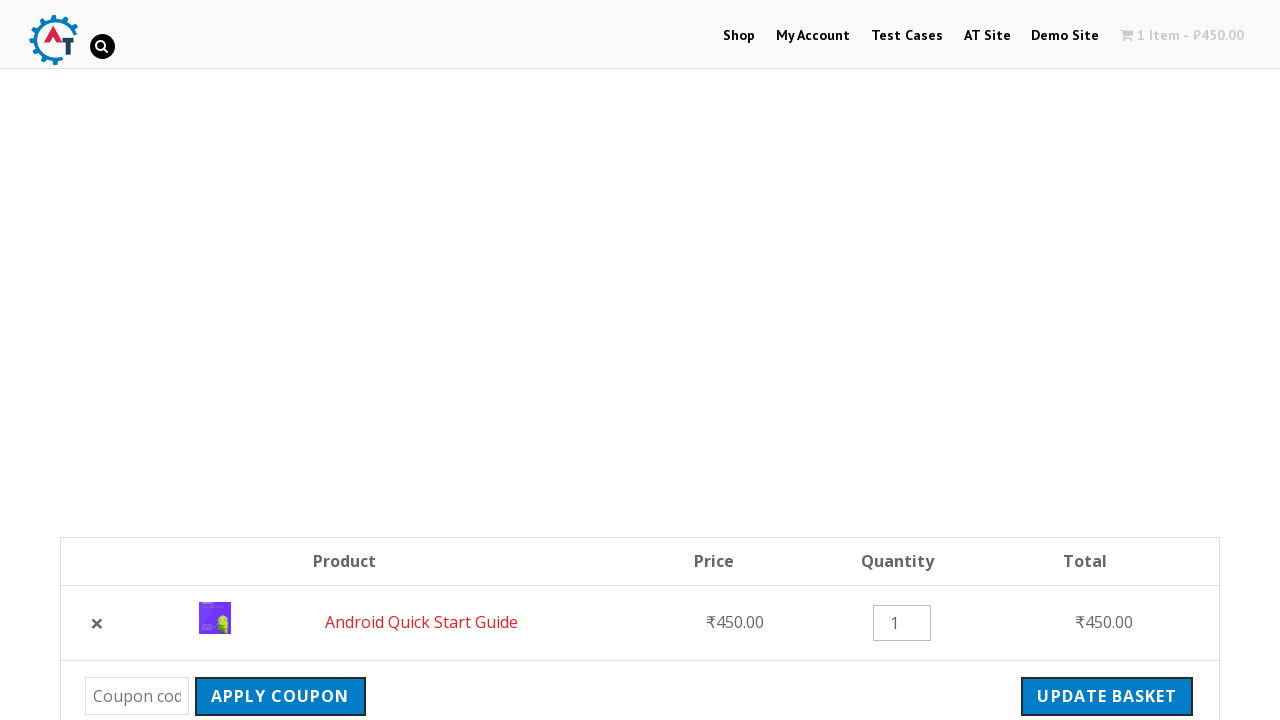

Clicked remove button to remove item from cart at (97, 623) on a[title='Remove this item']
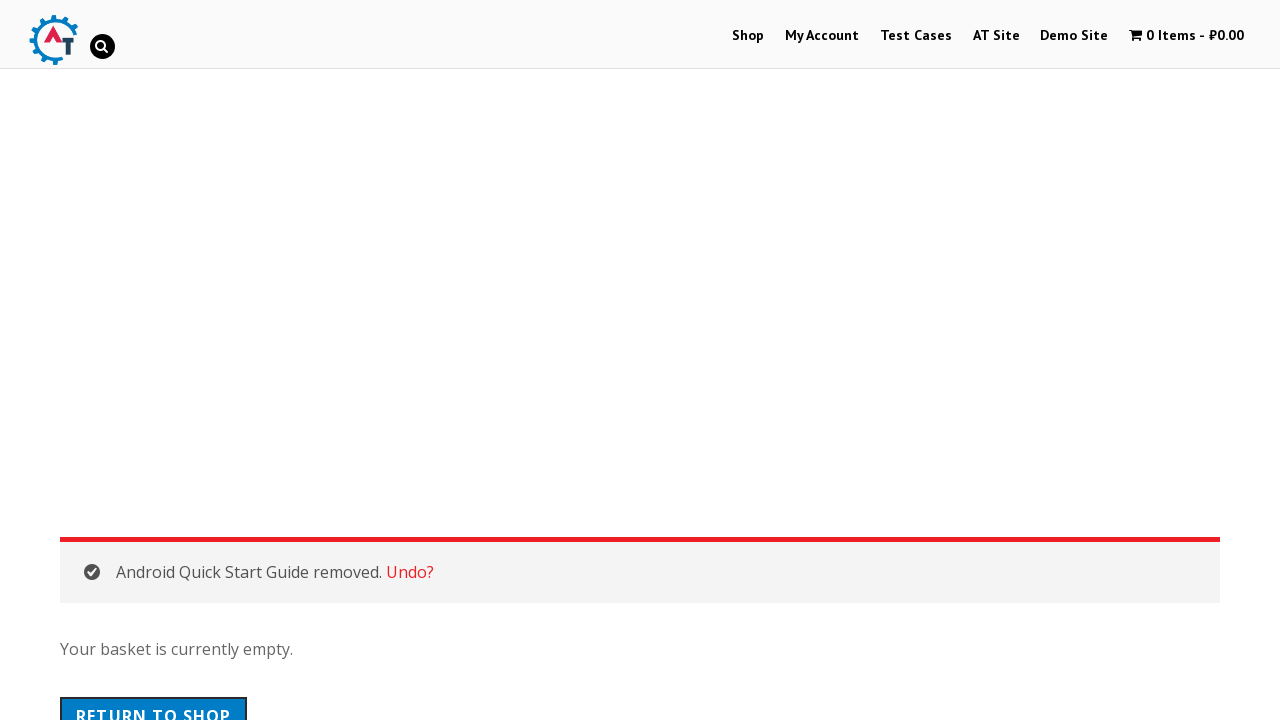

Item removal confirmed with success message
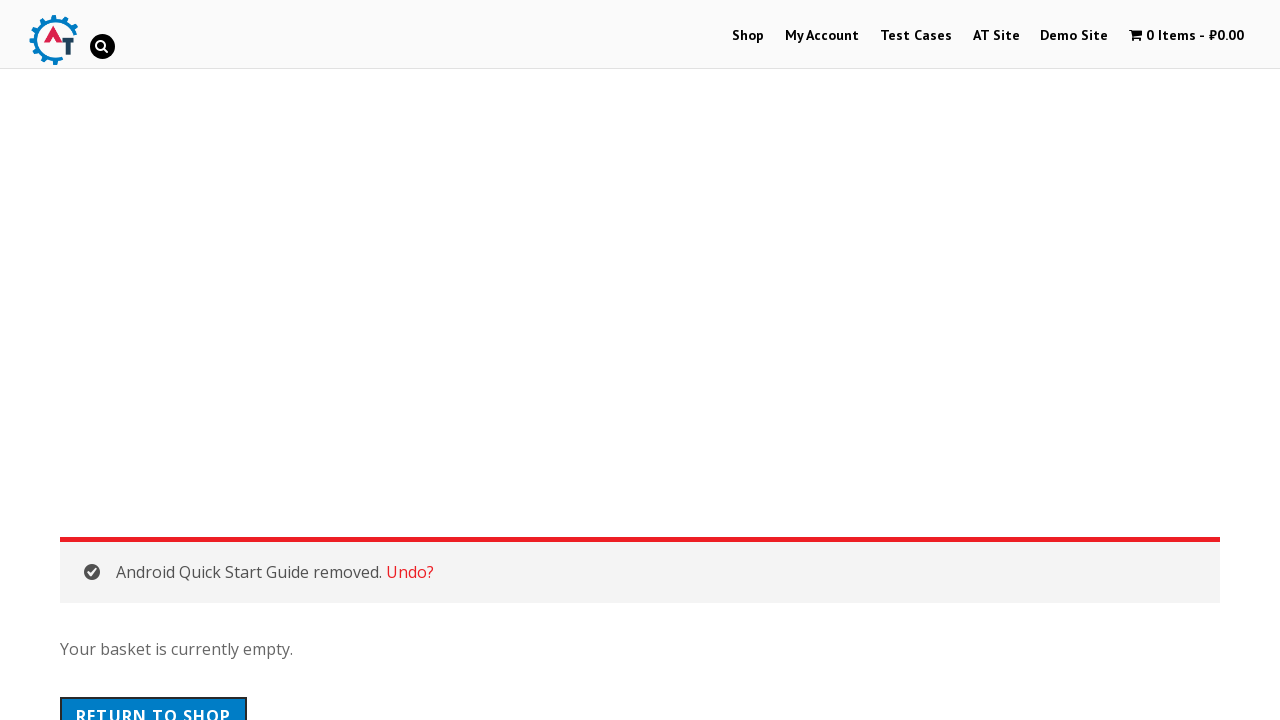

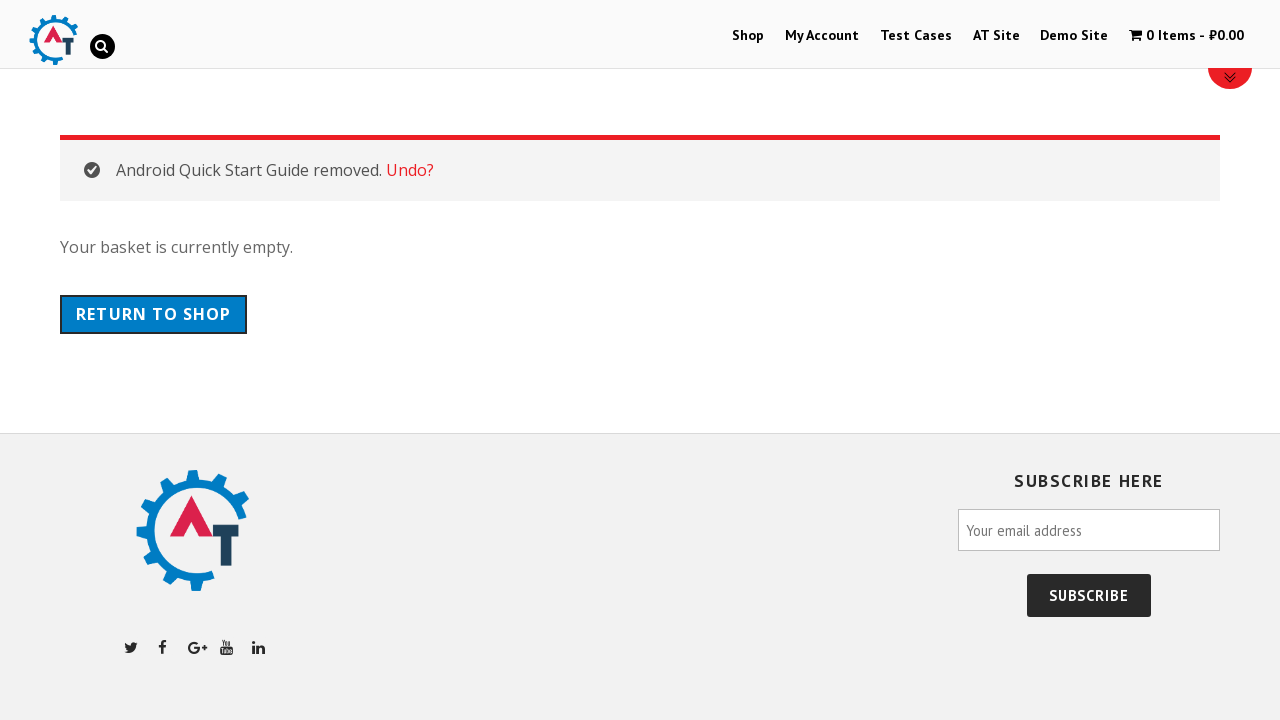